Selects an experience level from a dropdown menu

Starting URL: https://www.globalsqa.com/samplepagetest

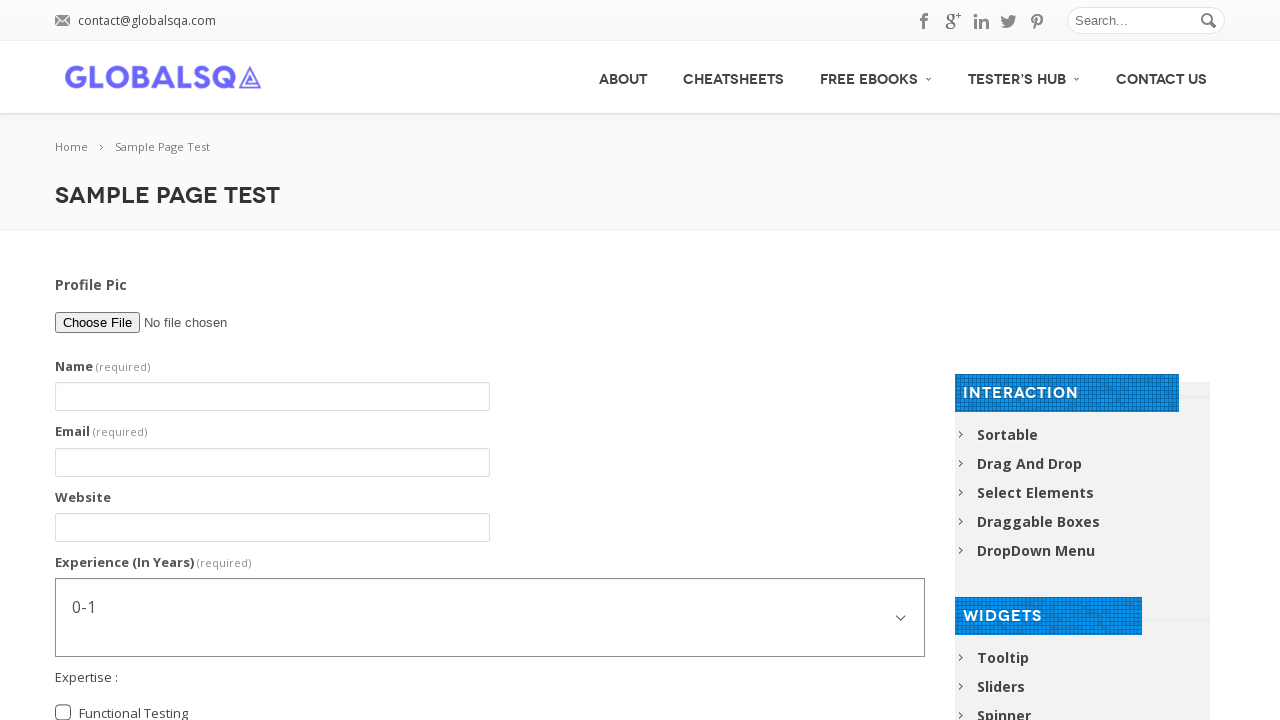

Selected experience level from dropdown menu (4th option) on #g2599-experienceinyears
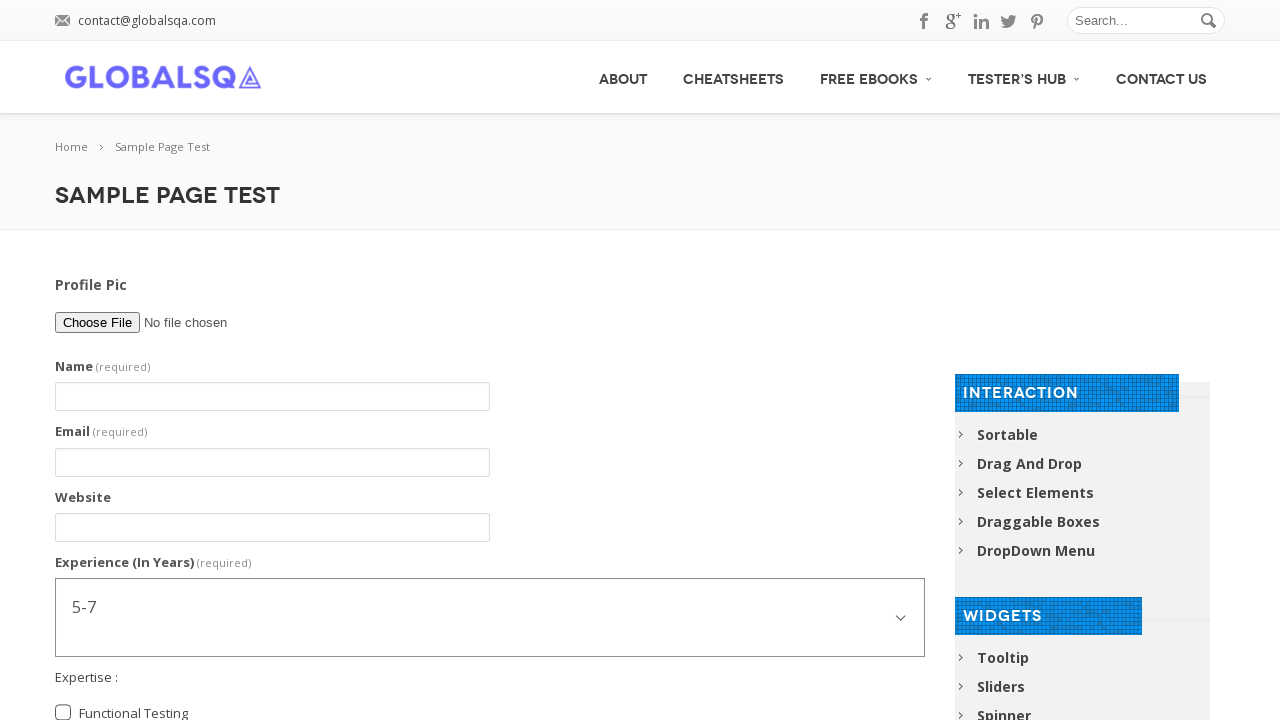

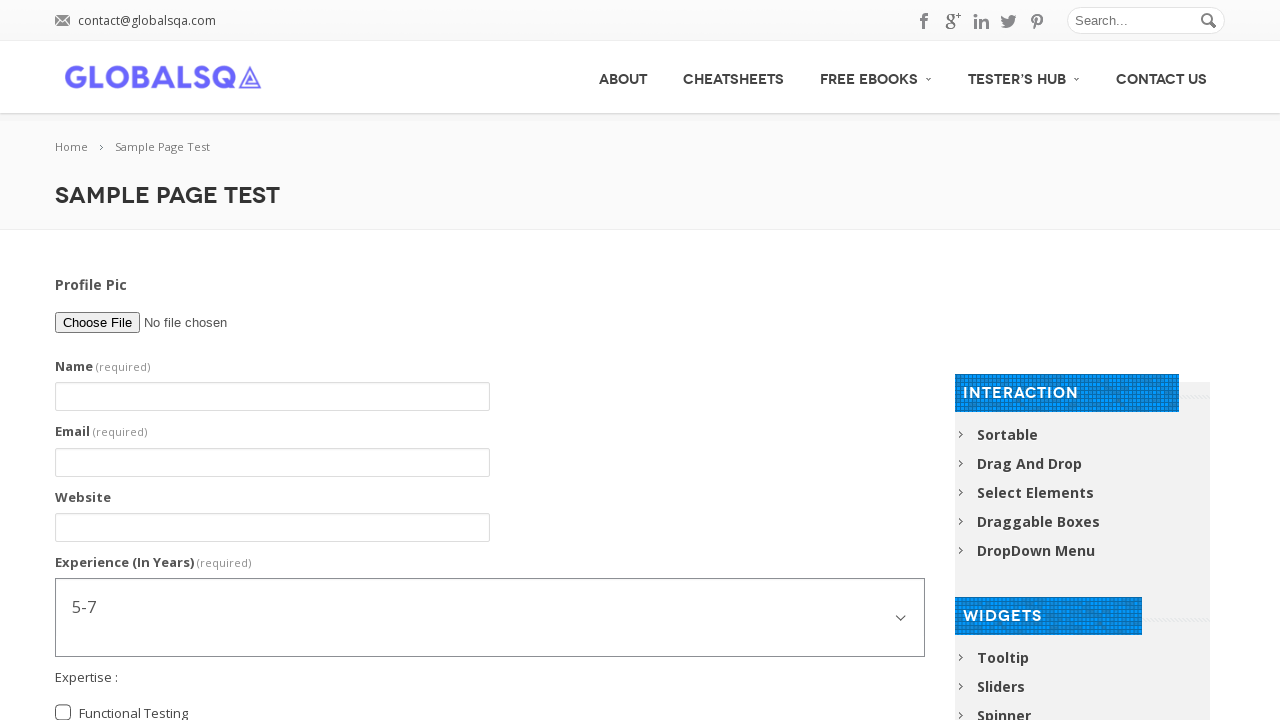